Tests single select dropdown functionality by selecting country code and state options

Starting URL: https://demoapps.qspiders.com/ui/dropdown?sublist=0

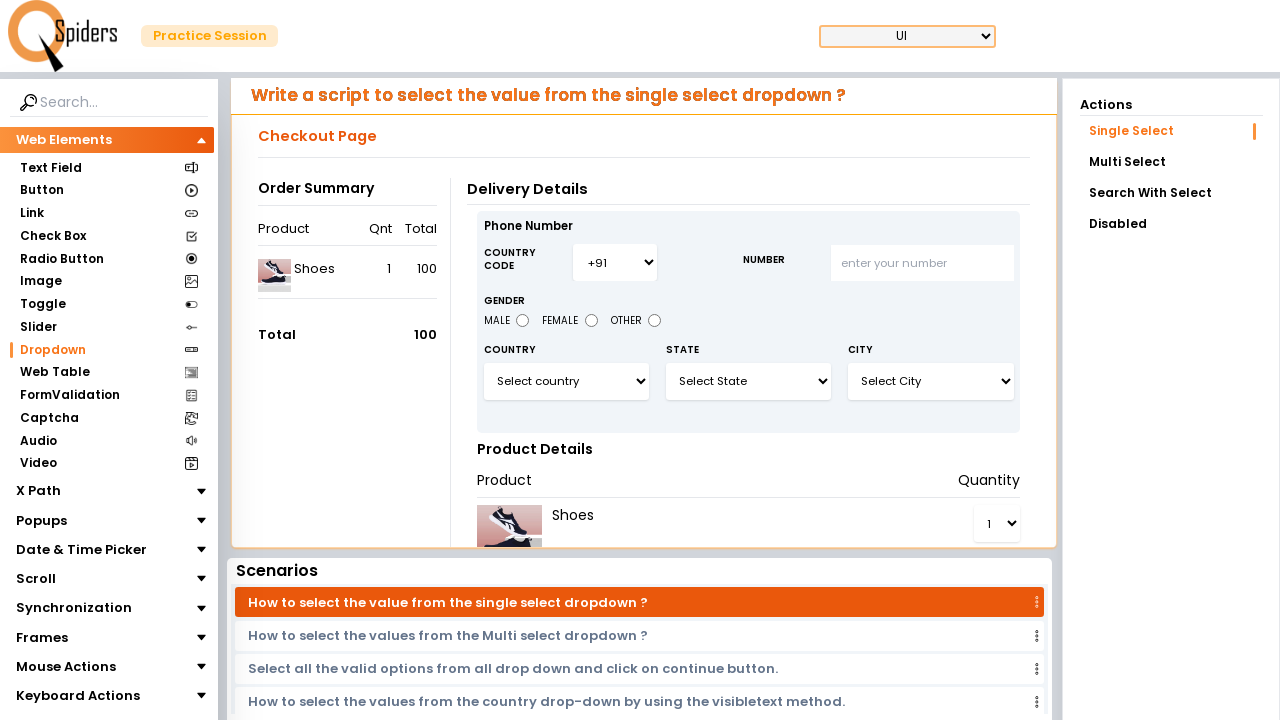

Selected country code '+91' from dropdown on #country_code
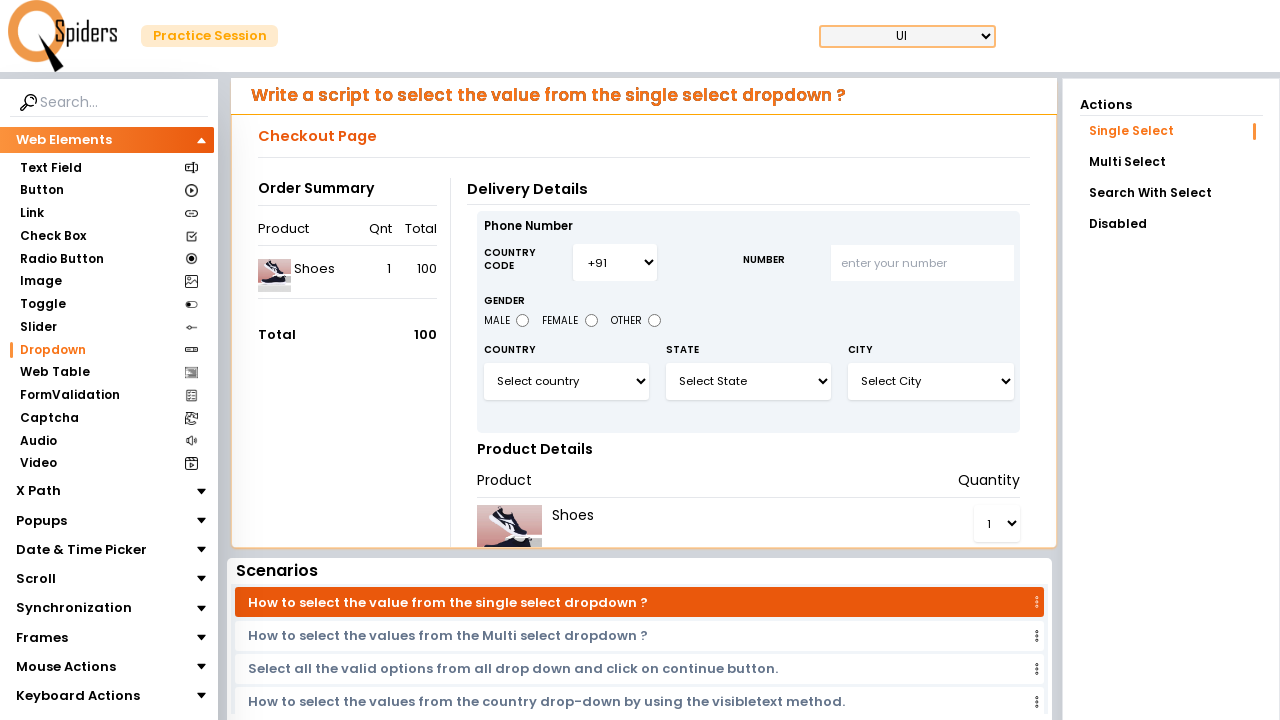

Selected country 'India' from dropdown on #select3
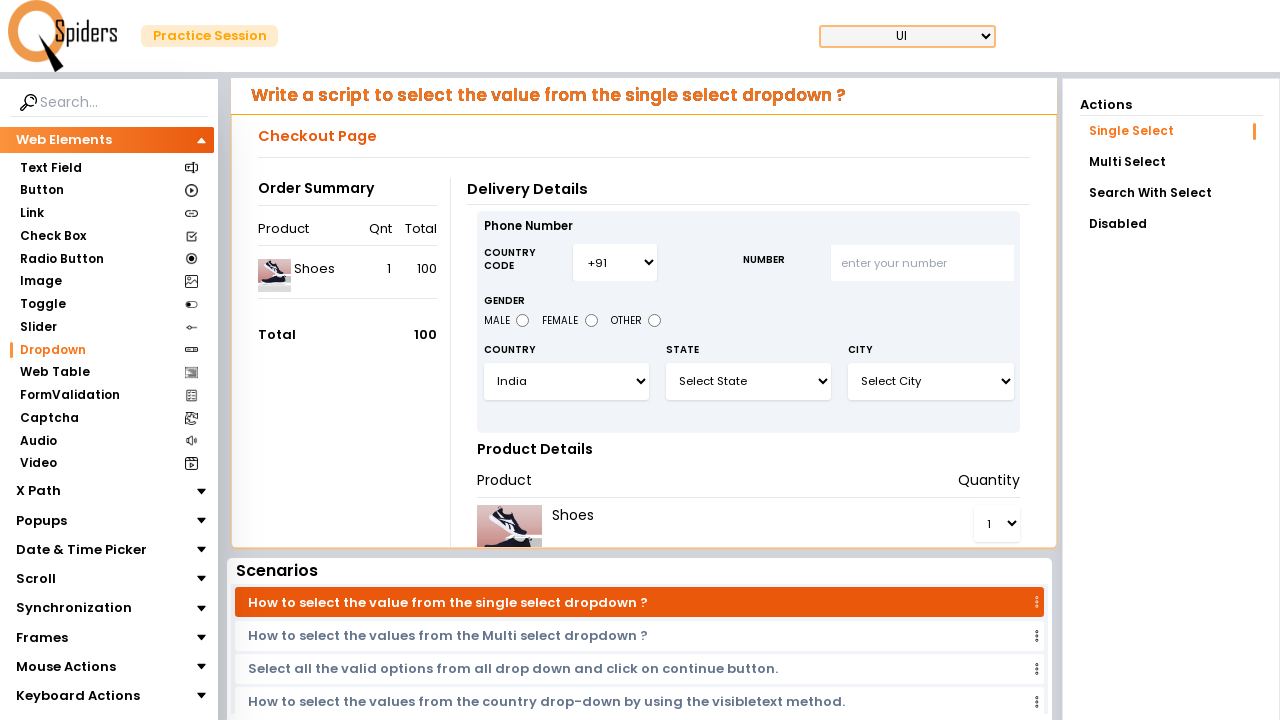

Selected state 'Rajasthan' from dropdown on #select5
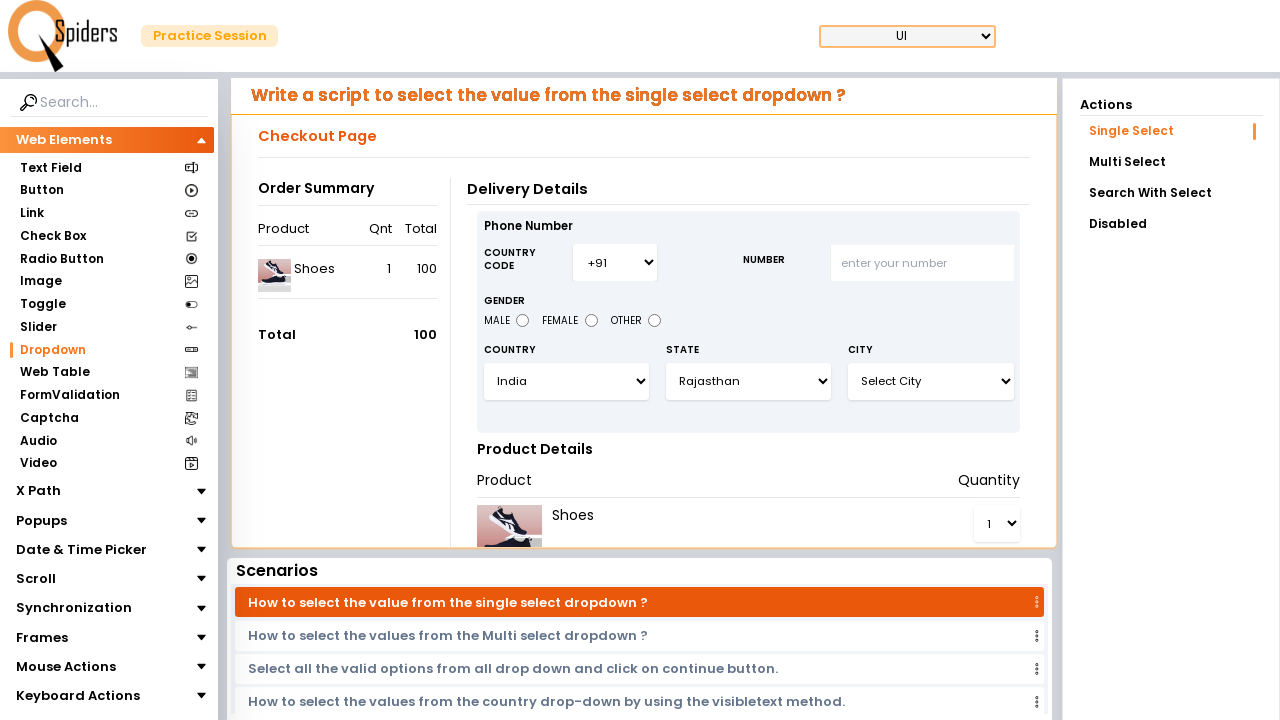

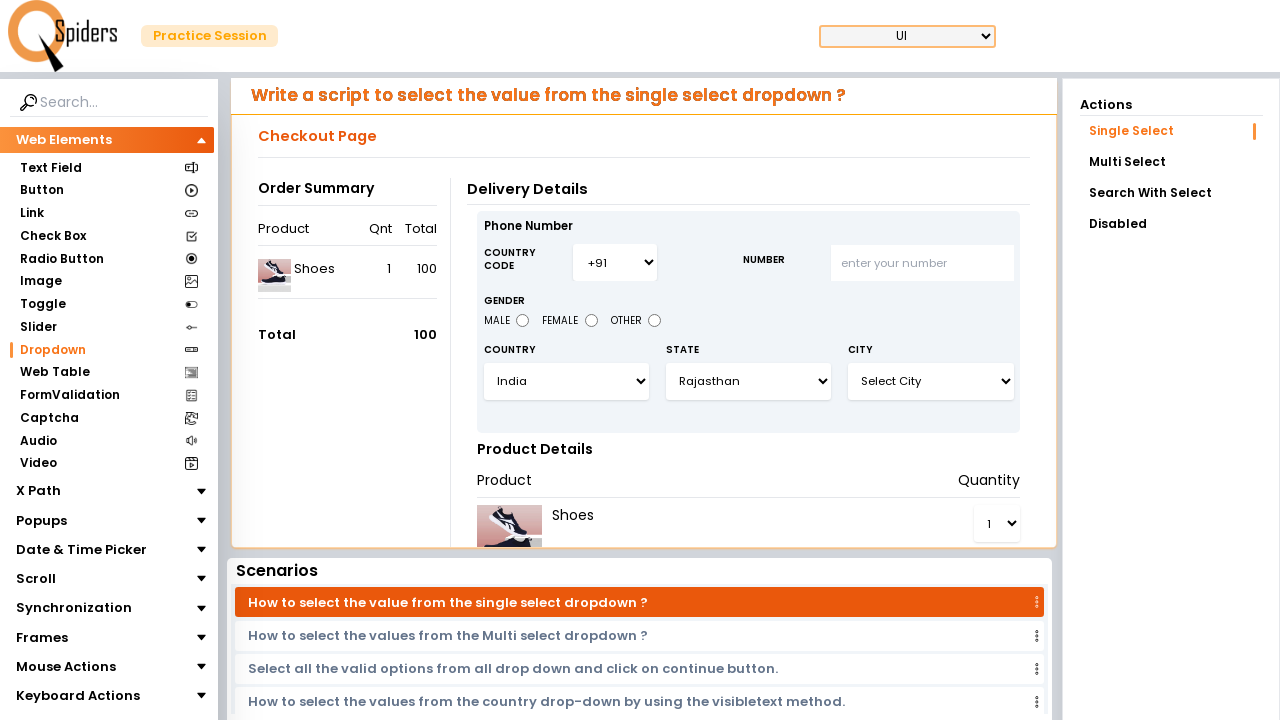